Tests the Windows 11 download page workflow by selecting a product edition, choosing English language, and locating the 64-bit download link

Starting URL: https://www.microsoft.com/en-us/software-download/windows11

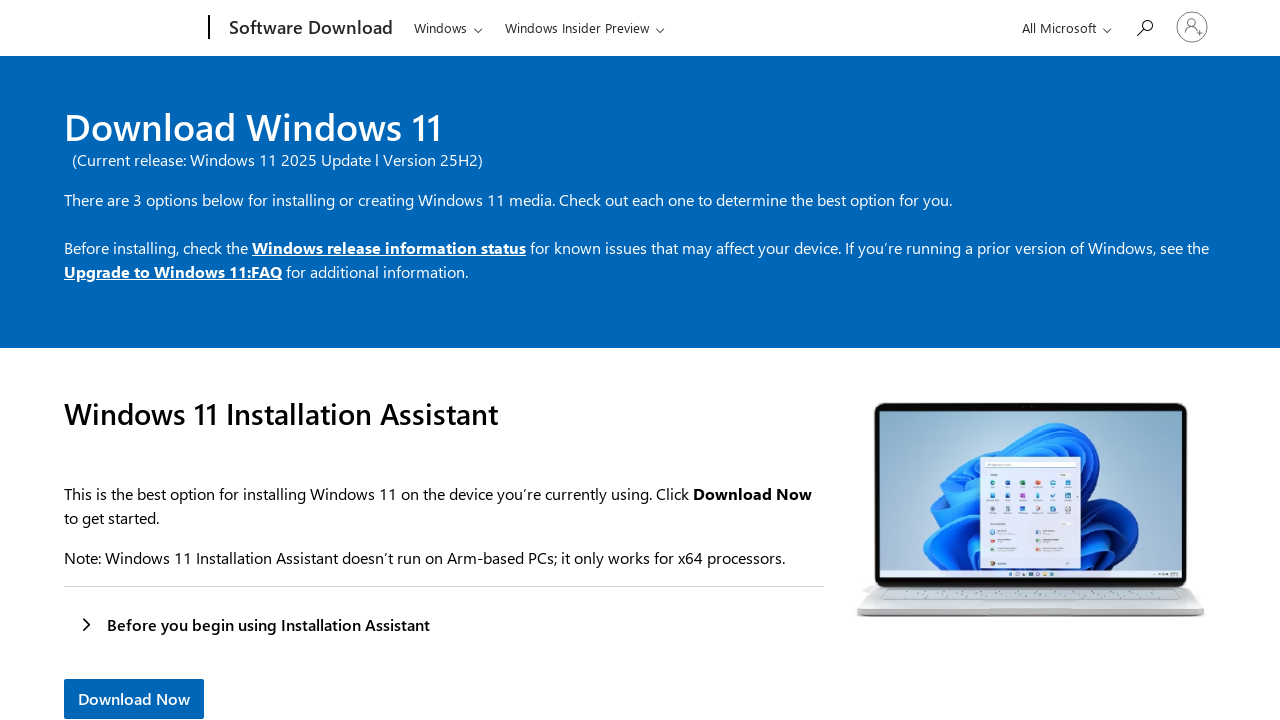

Selected first product edition option on #product-edition
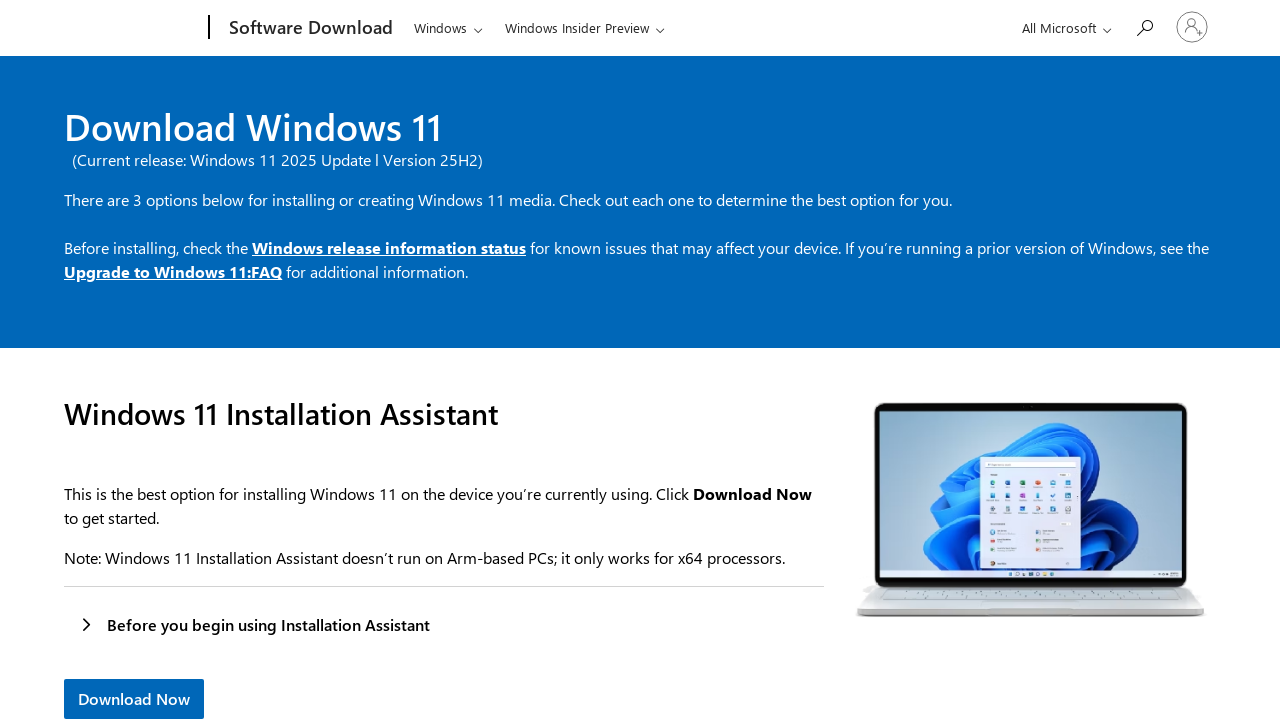

Clicked submit button for product edition at (108, 361) on #submit-product-edition
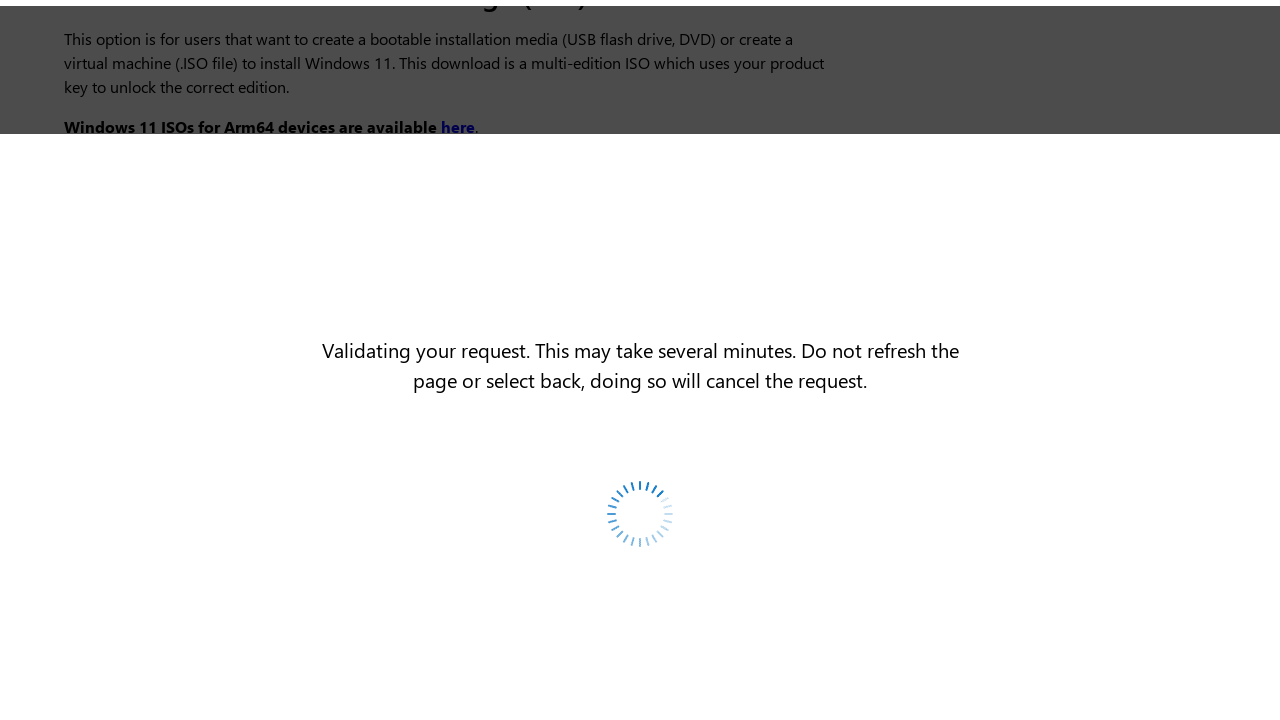

Language dropdown appeared
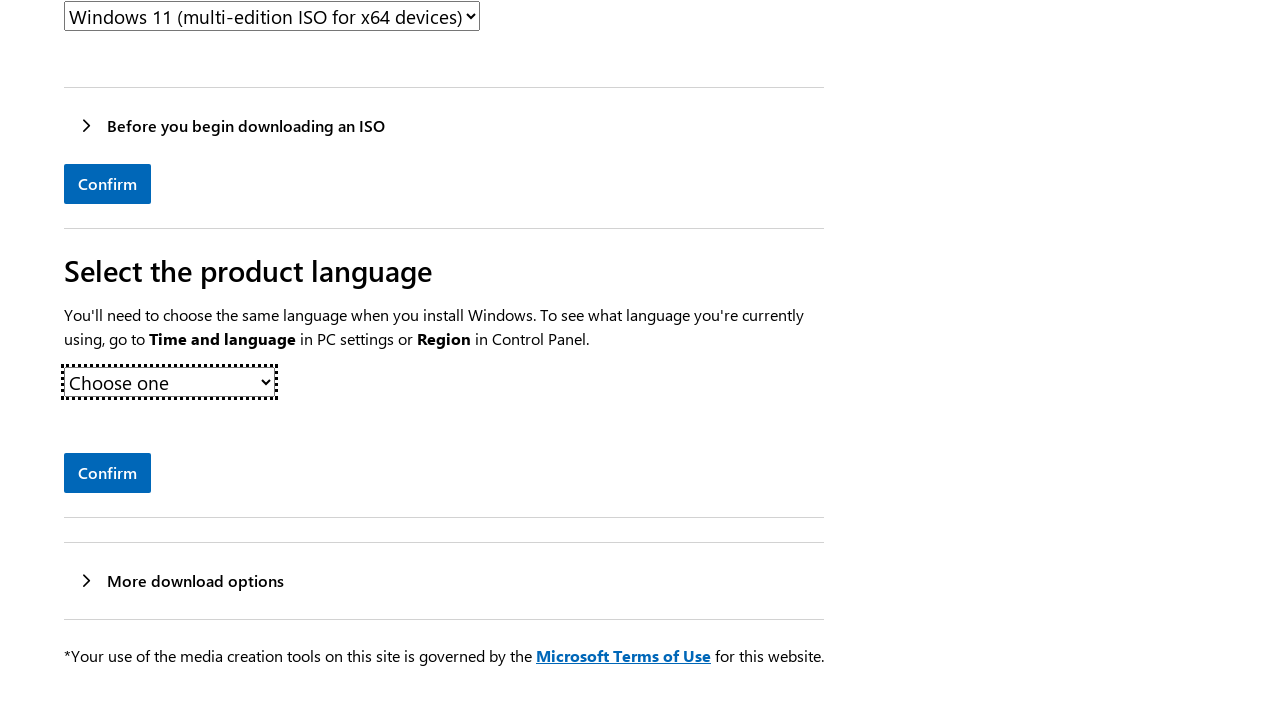

Selected English (United States) language option on #product-languages
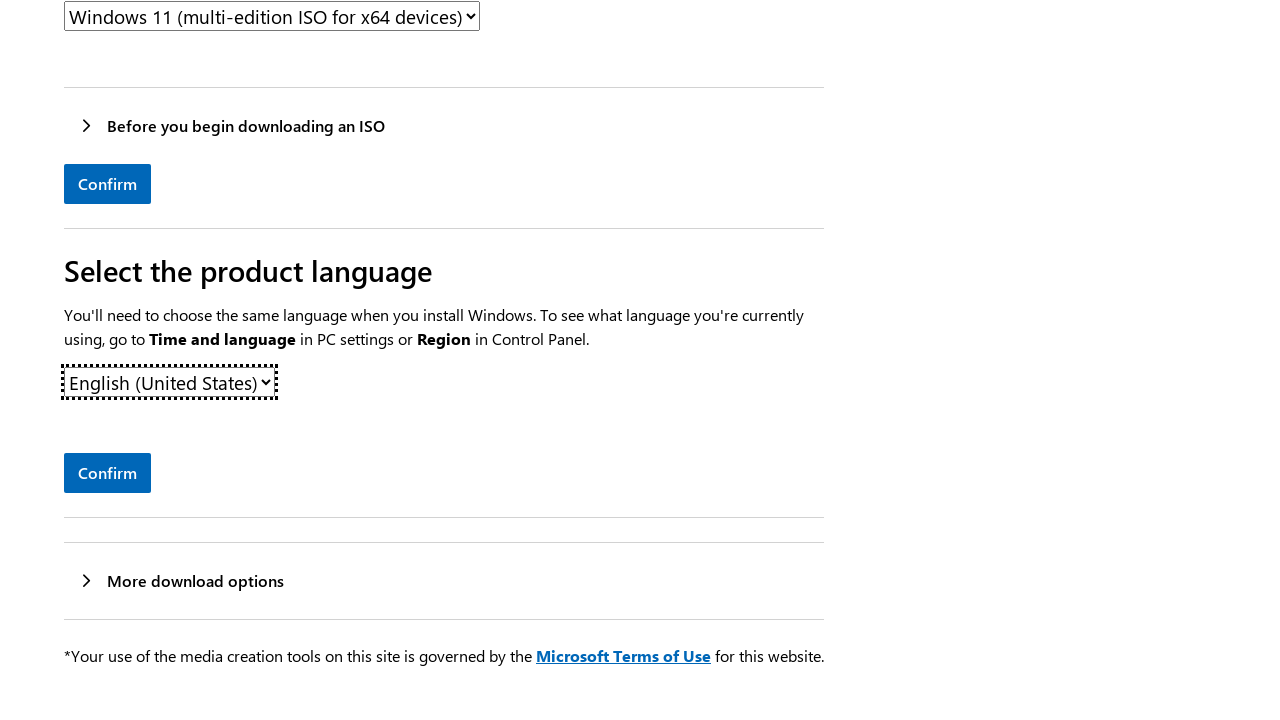

Clicked submit button for language selection at (108, 473) on #submit-sku
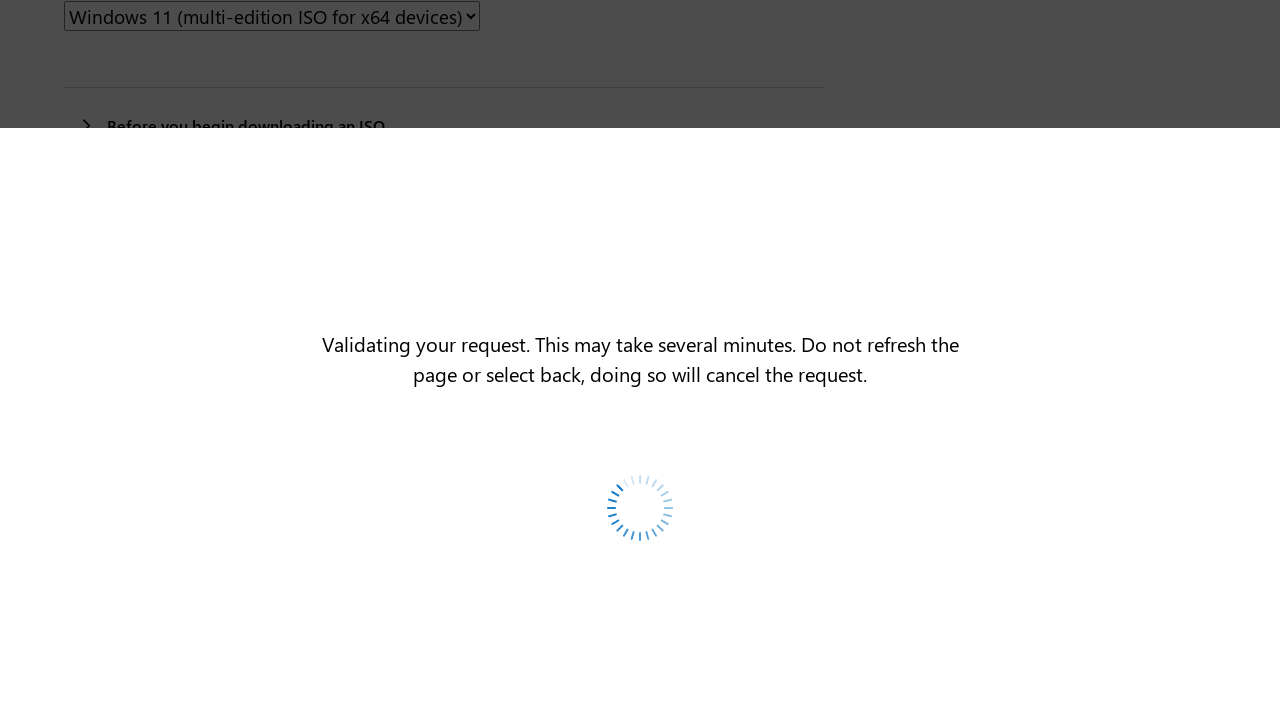

64-bit download link appeared on the page
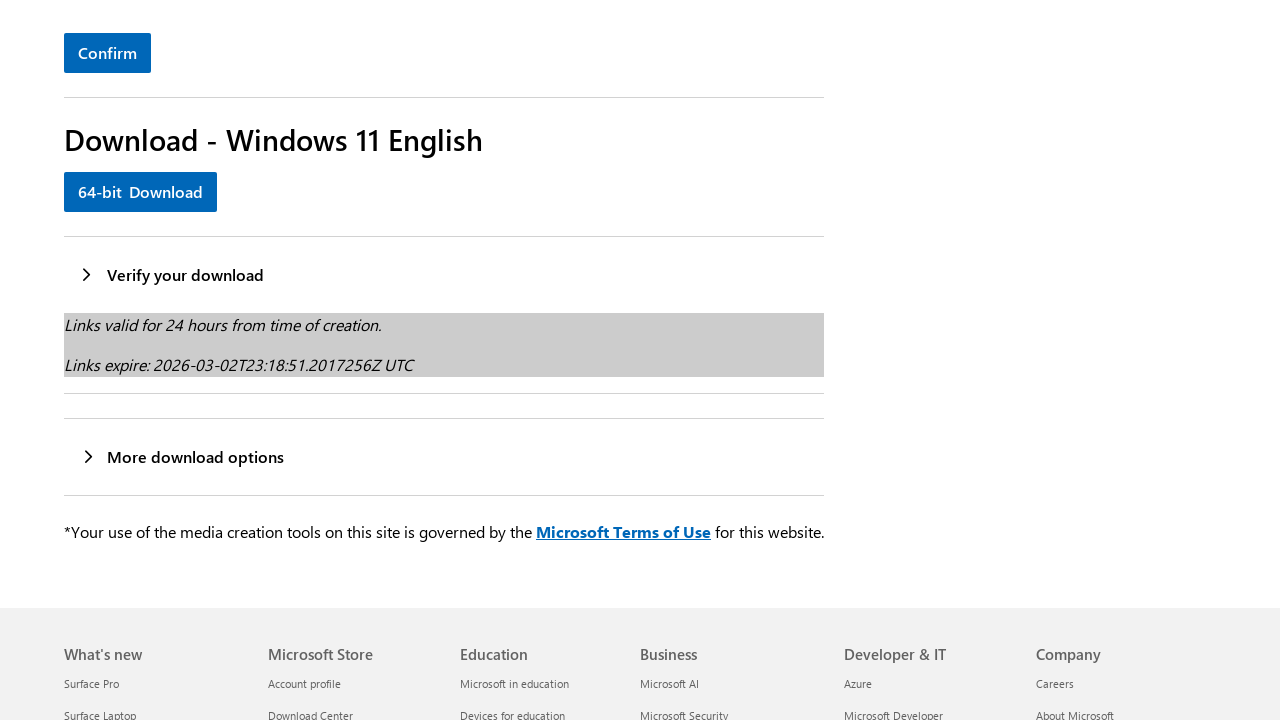

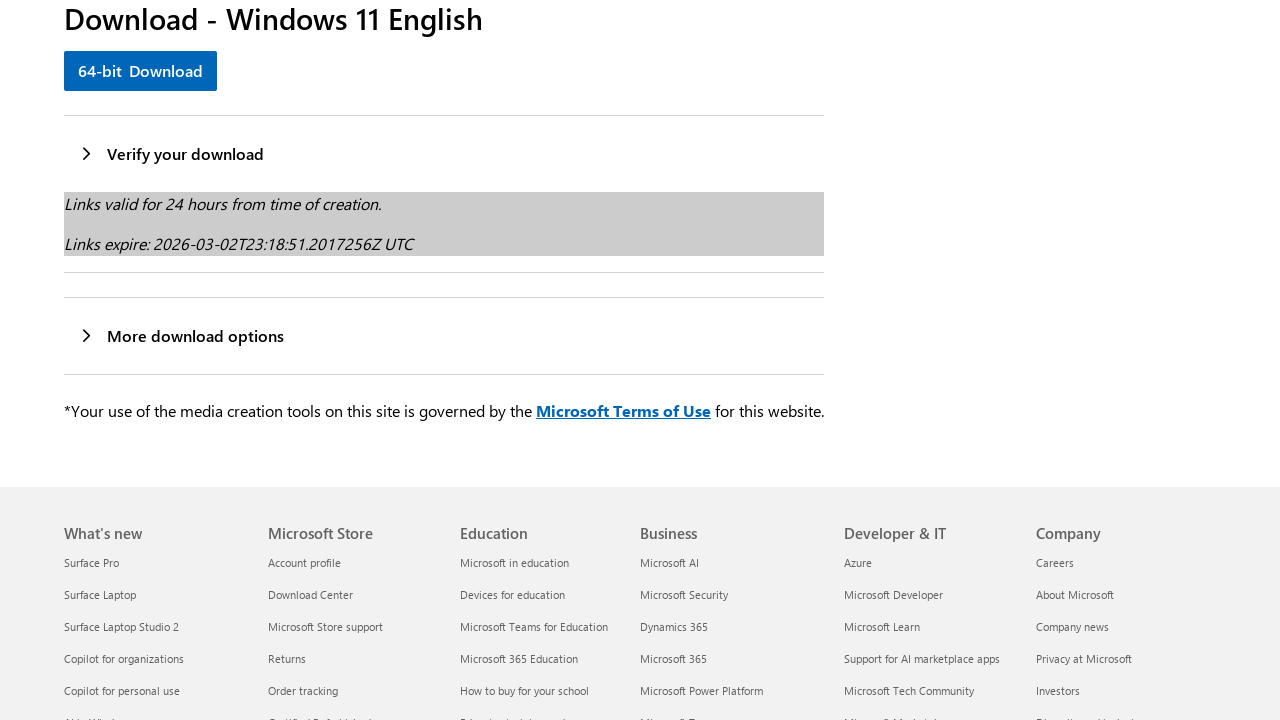